Tests navigation from the Gündem listing page to a news detail page by clicking the first news article link and verifying the URL changes

Starting URL: https://egundem.com/gundem

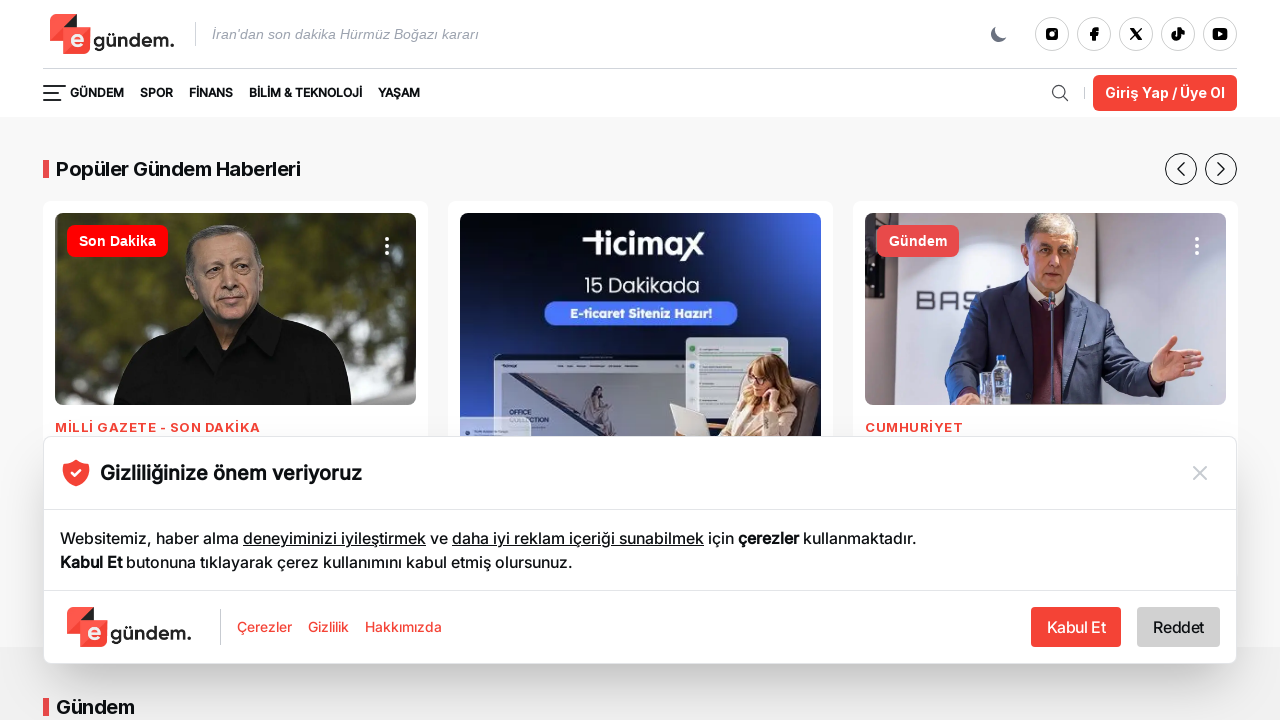

Waited for news article links to load on Gündem listing page
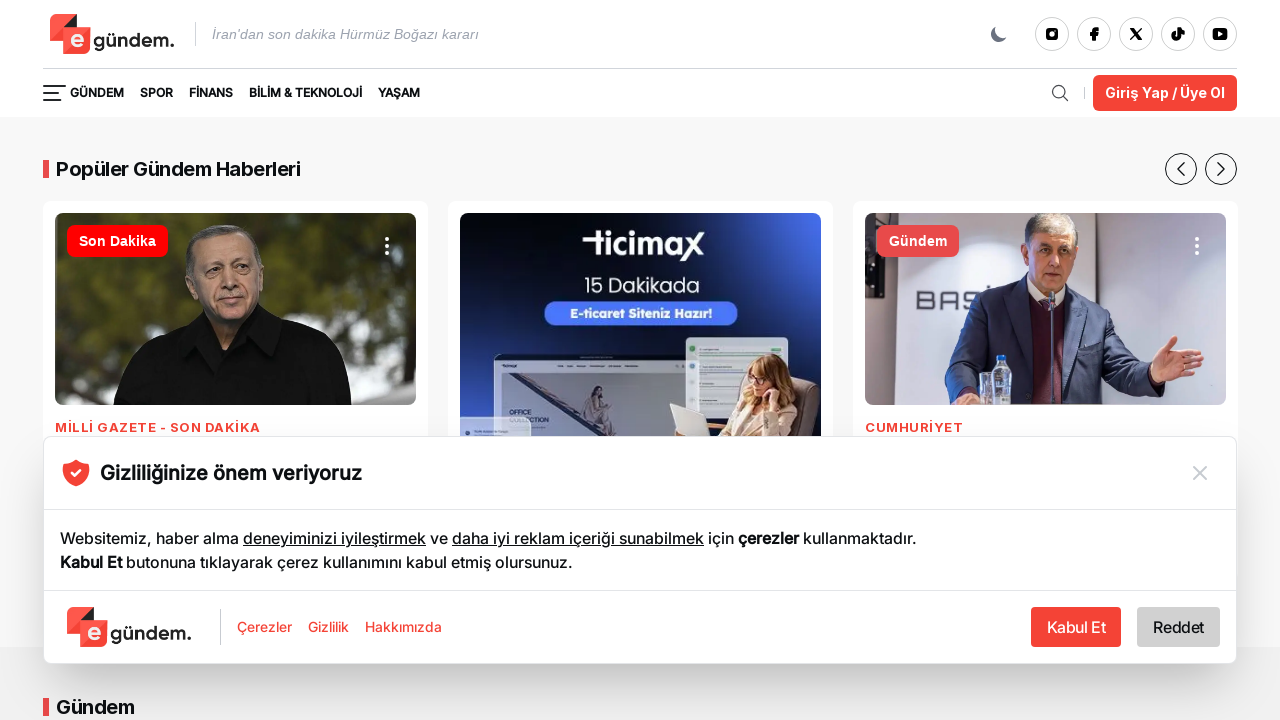

Clicked the first news article link at (346, 34) on a[href*='/gundem/'] >> nth=0
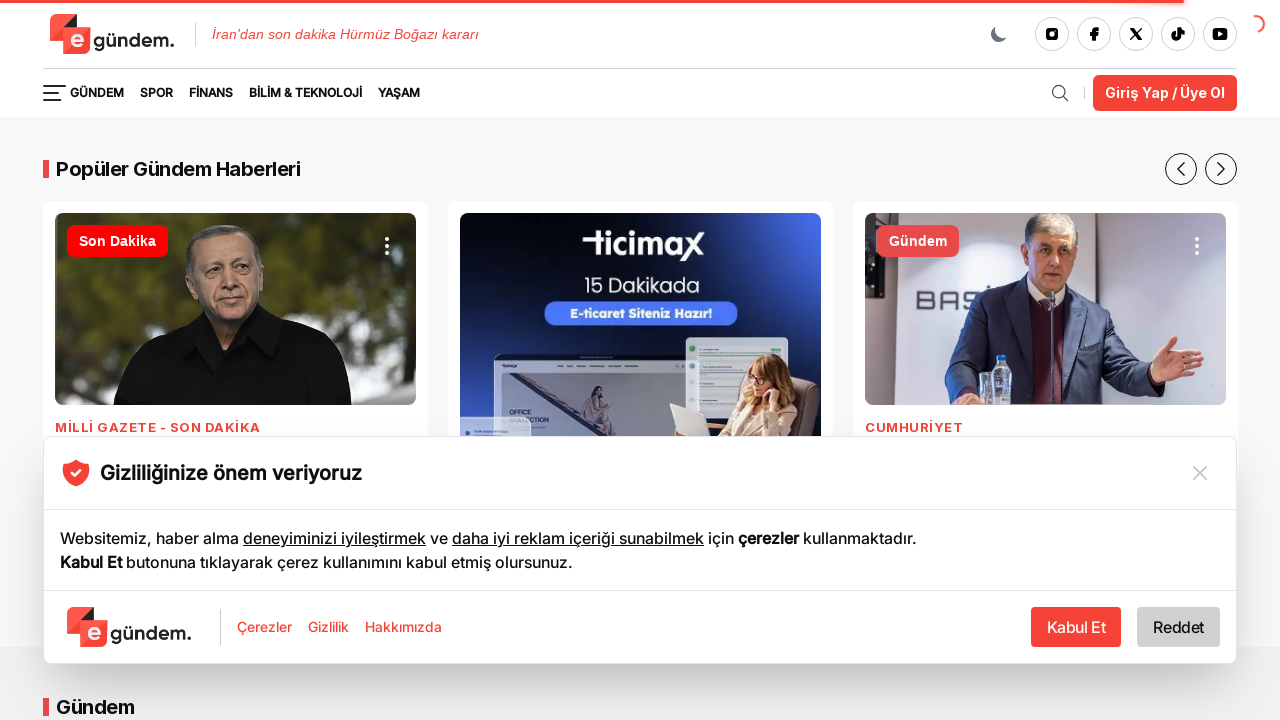

News detail page loaded successfully
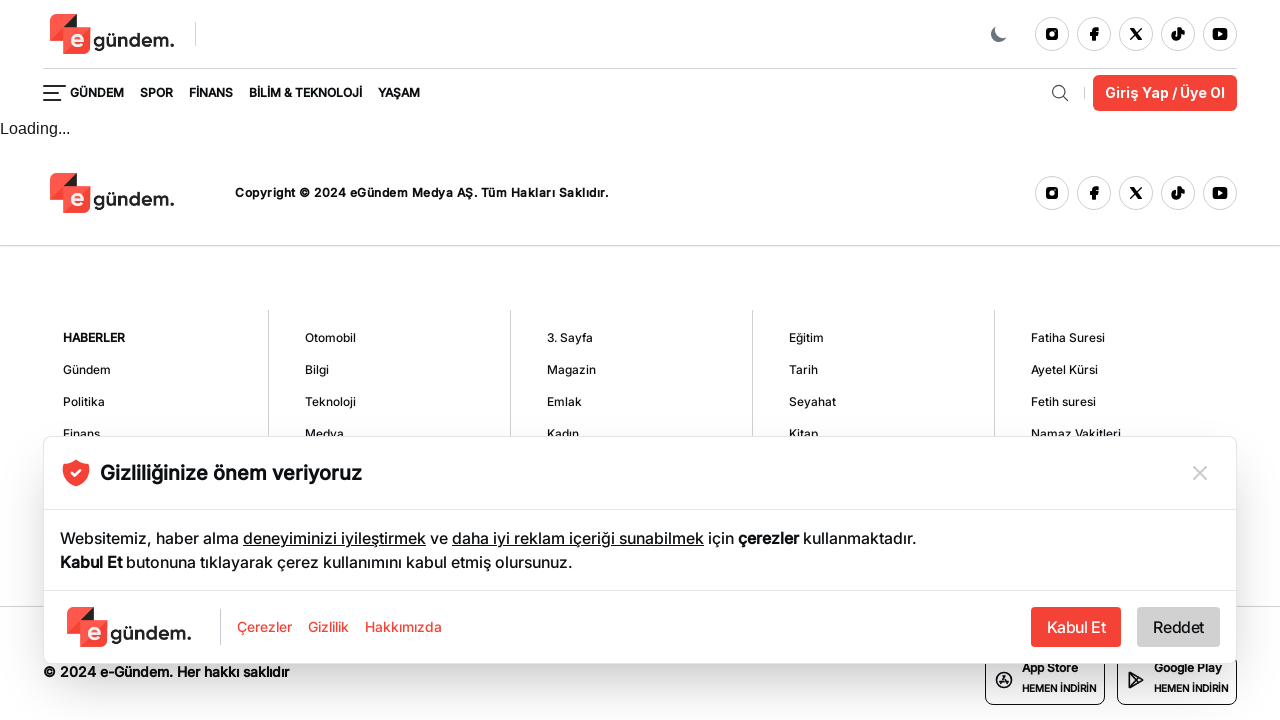

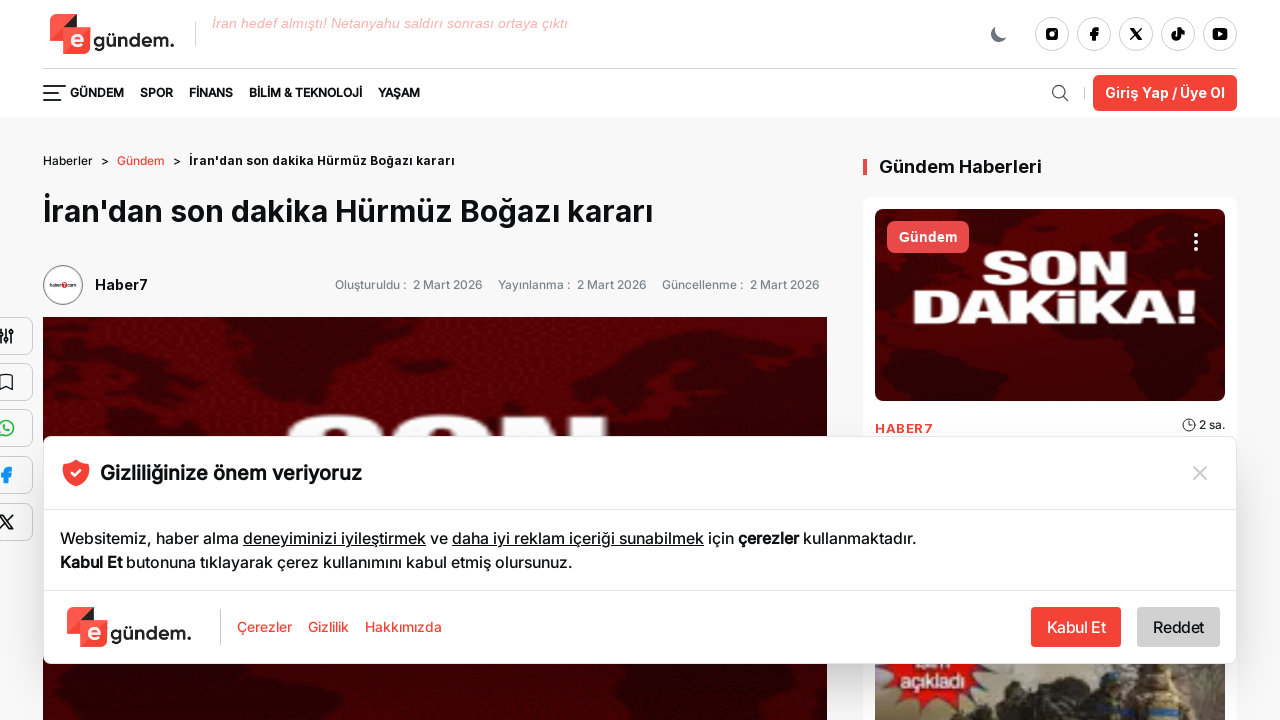